Tests Google PageSpeed Insights by entering a URL, submitting for analysis, and switching between mobile and desktop result tabs to view performance scores.

Starting URL: https://pagespeed.web.dev/

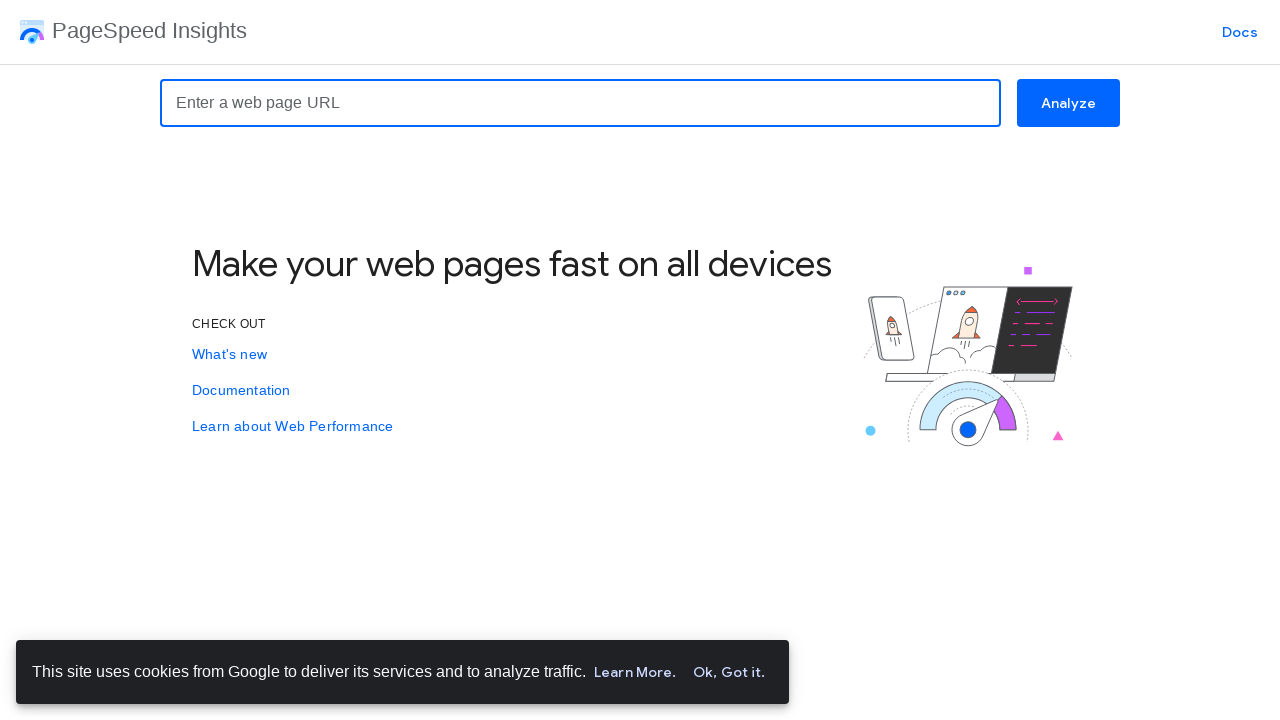

URL input field became visible
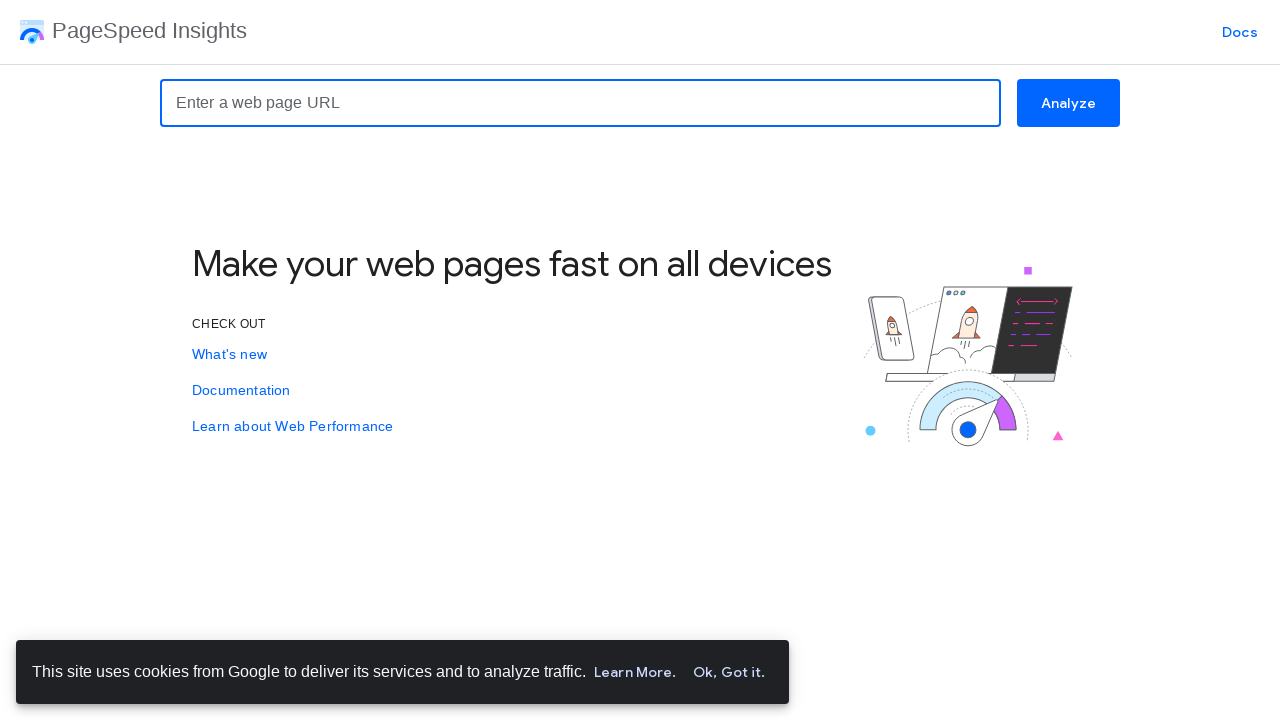

Filled URL input field with 'https://www.example.com' on input[name="url"]
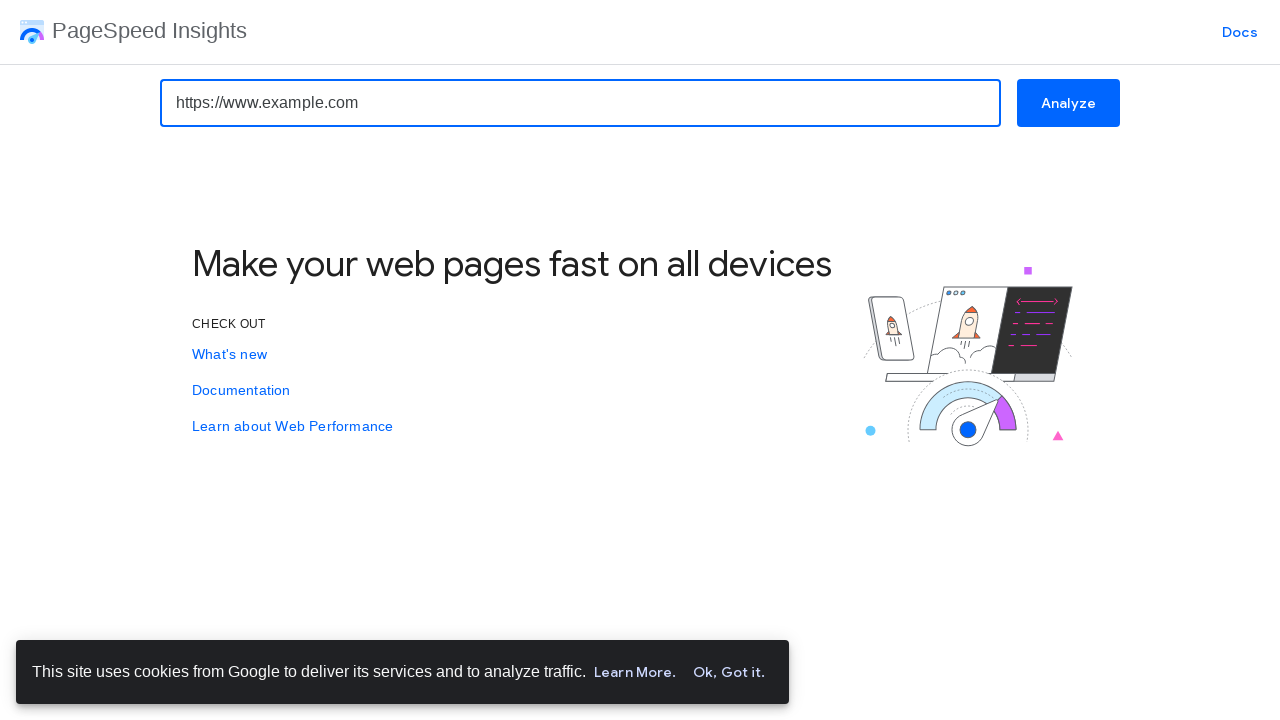

Pressed Enter to submit URL for analysis on input[name="url"]
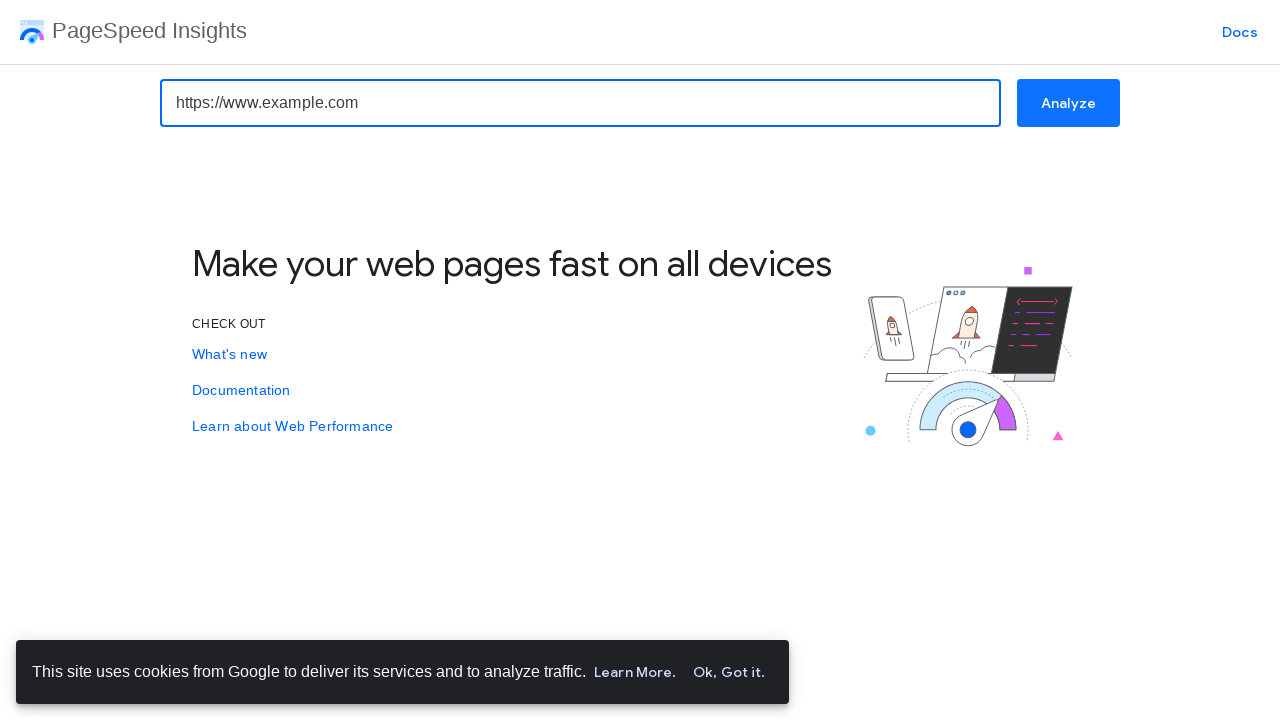

Mobile analysis results loaded
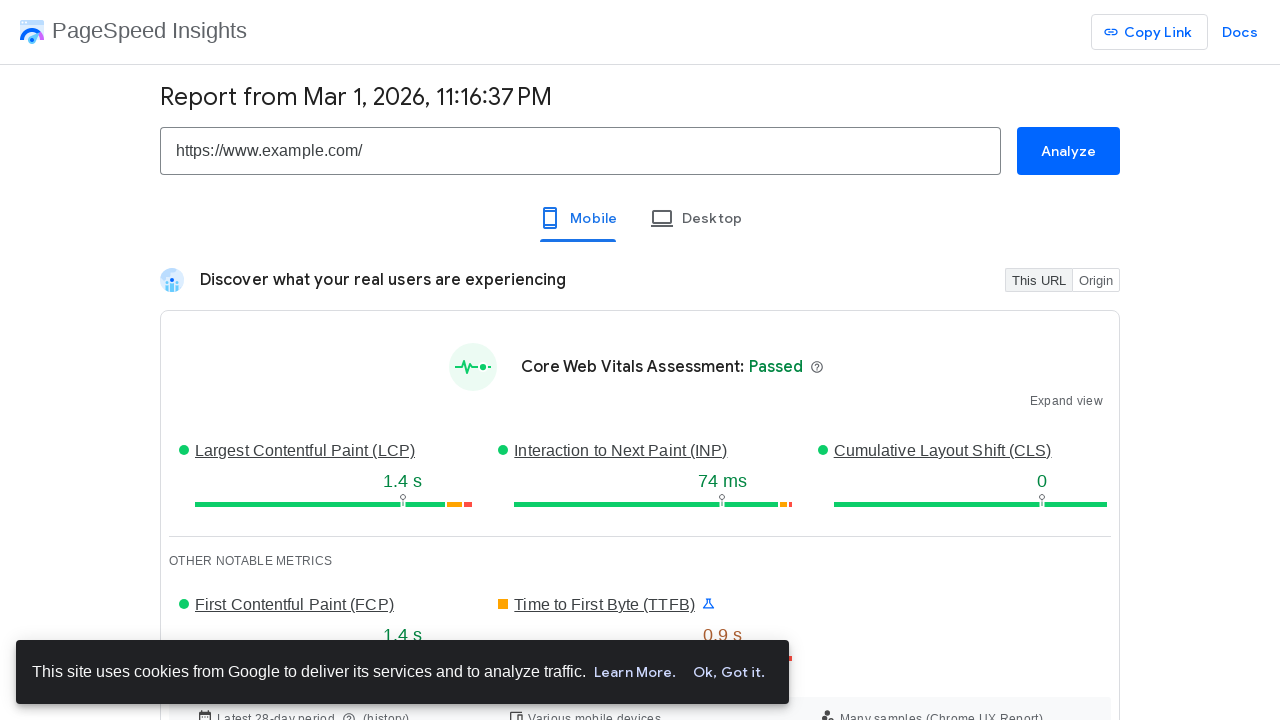

Clicked on desktop tab button at (696, 218) on span.VfPpkd-YVzG2b[jsname="ksKsZd"] >> nth=1
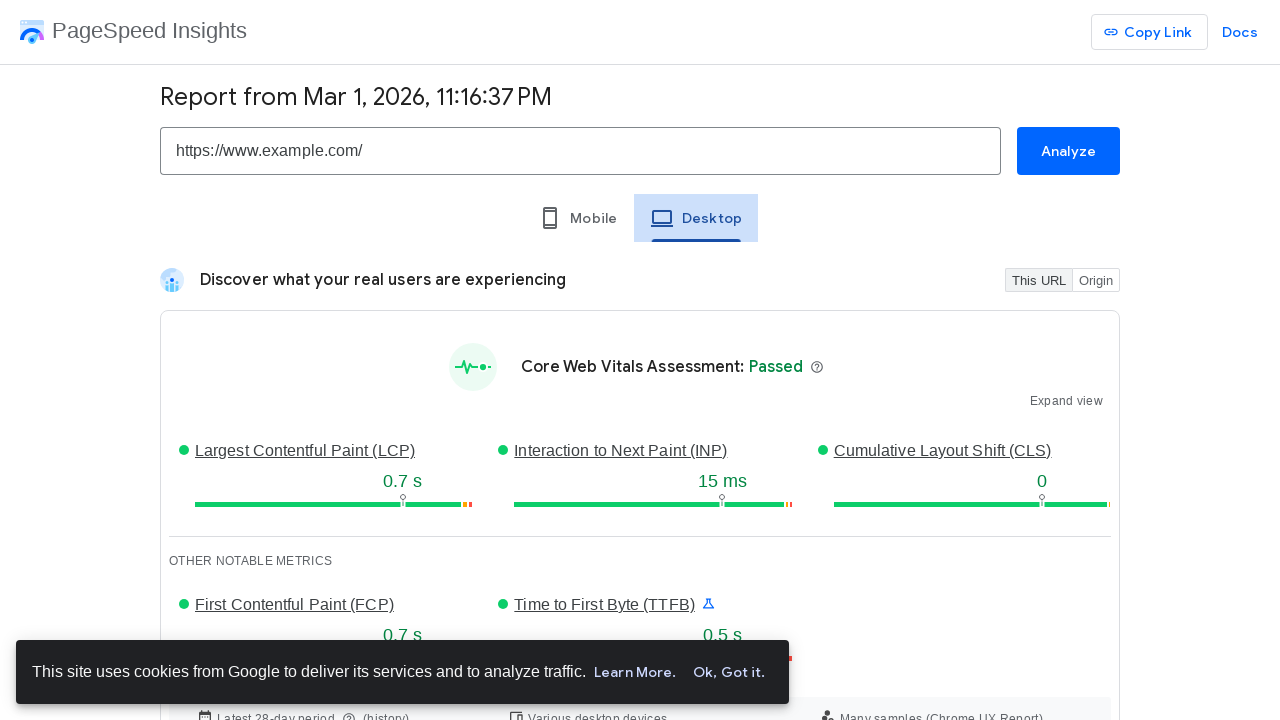

Desktop analysis results loaded
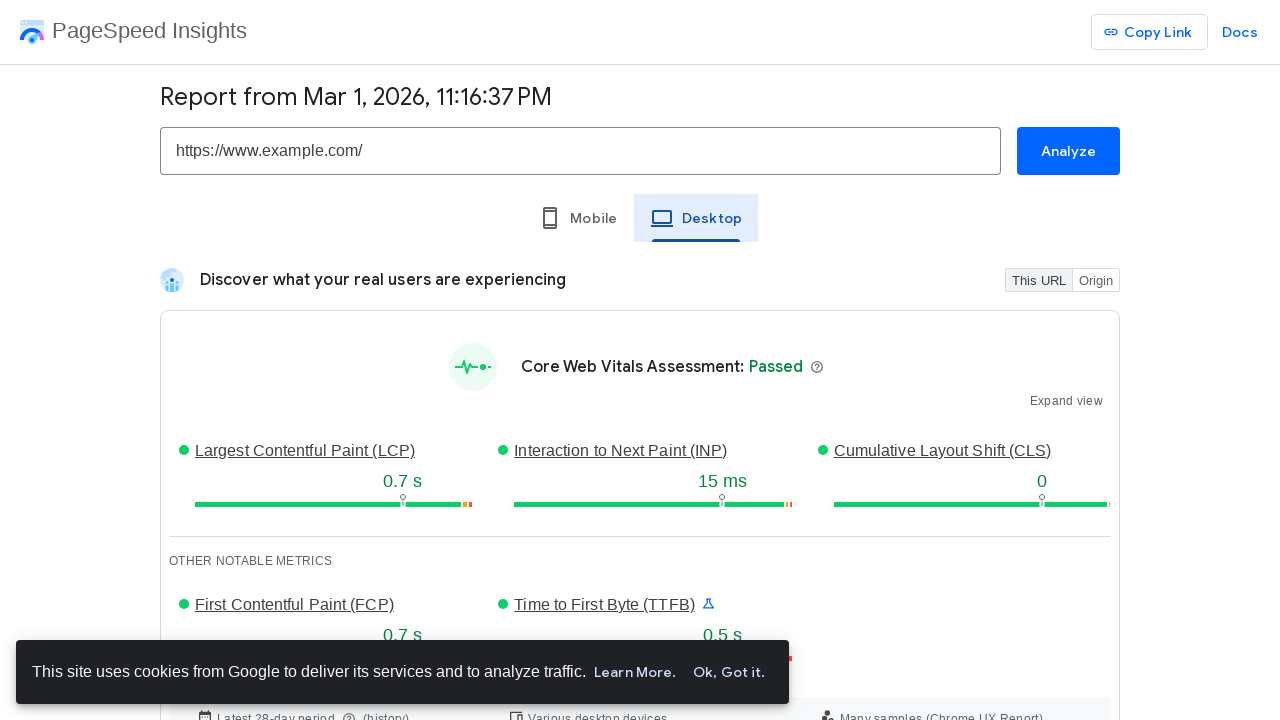

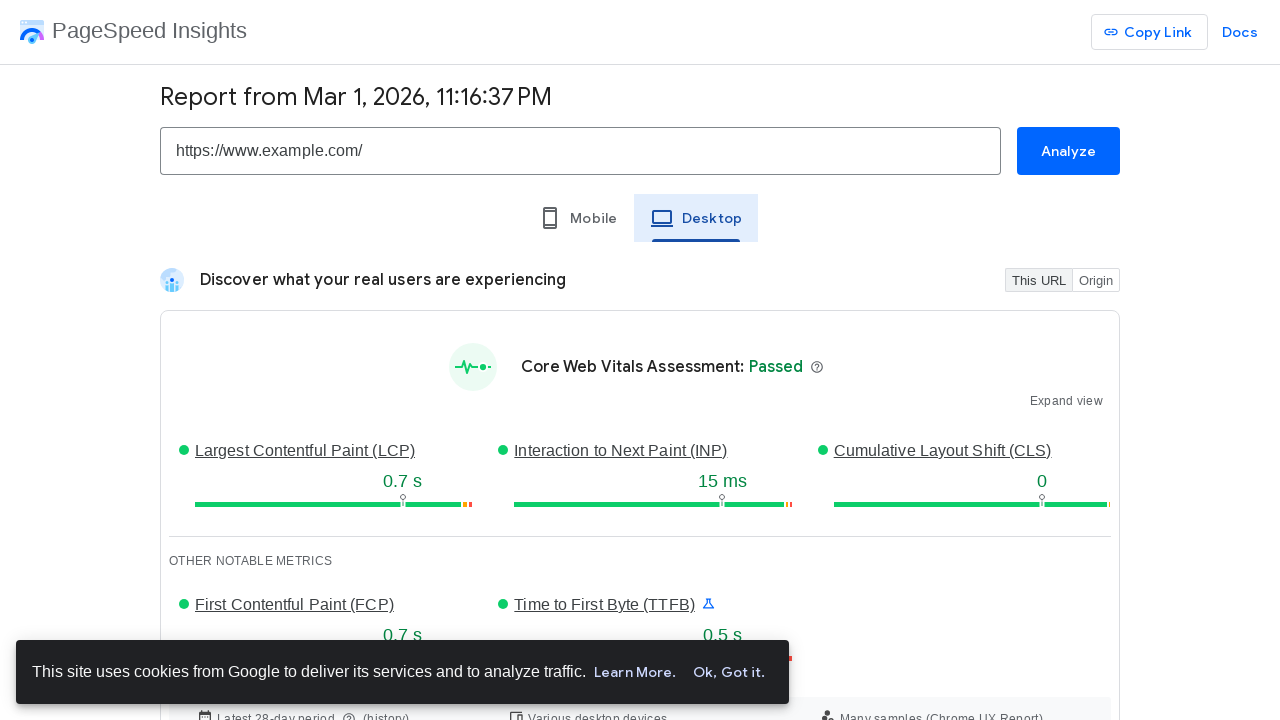